Tests that the second table header shows "Ipsum" and remains unchanged after clicking a button

Starting URL: http://the-internet.herokuapp.com/challenging_dom

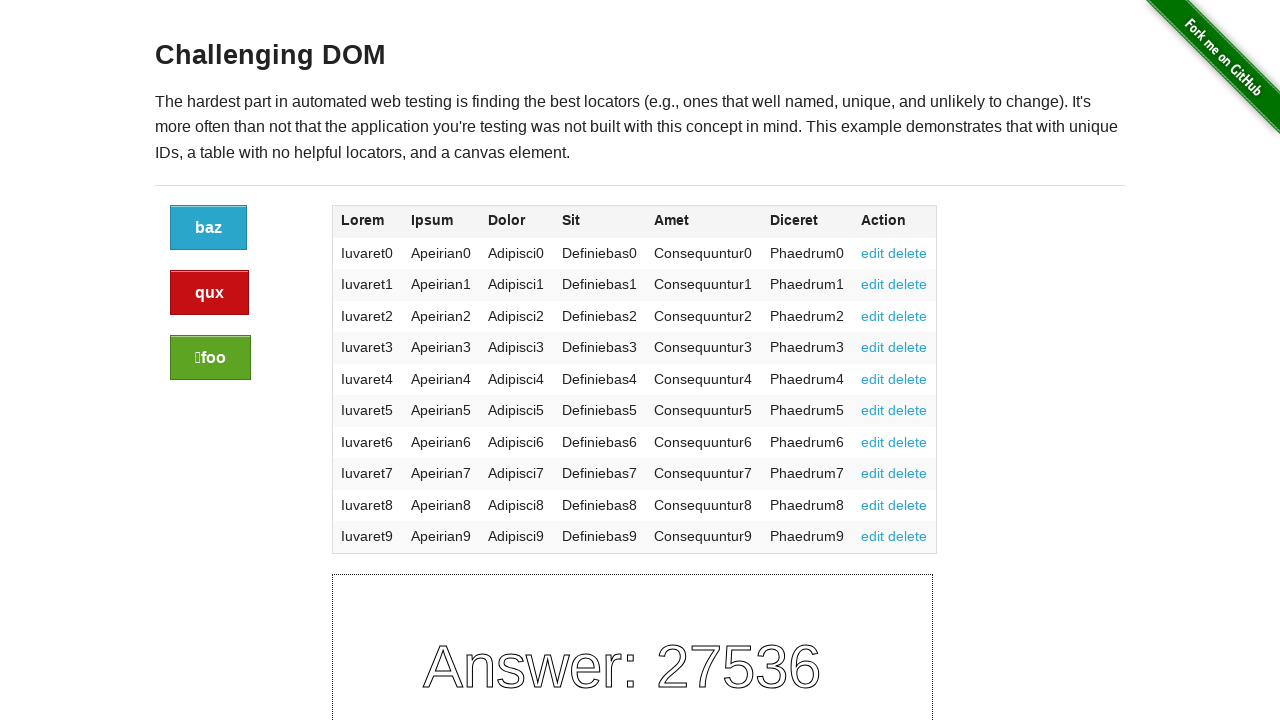

Located the second table header element
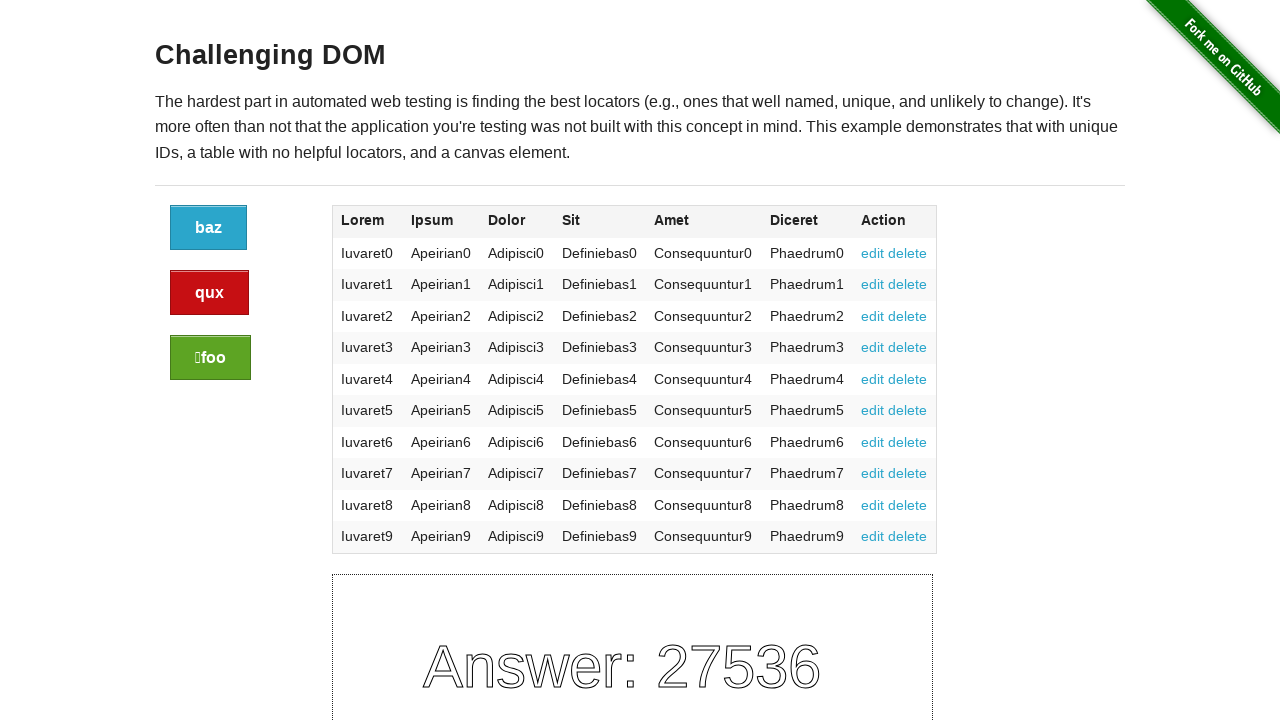

Retrieved text content from second table header
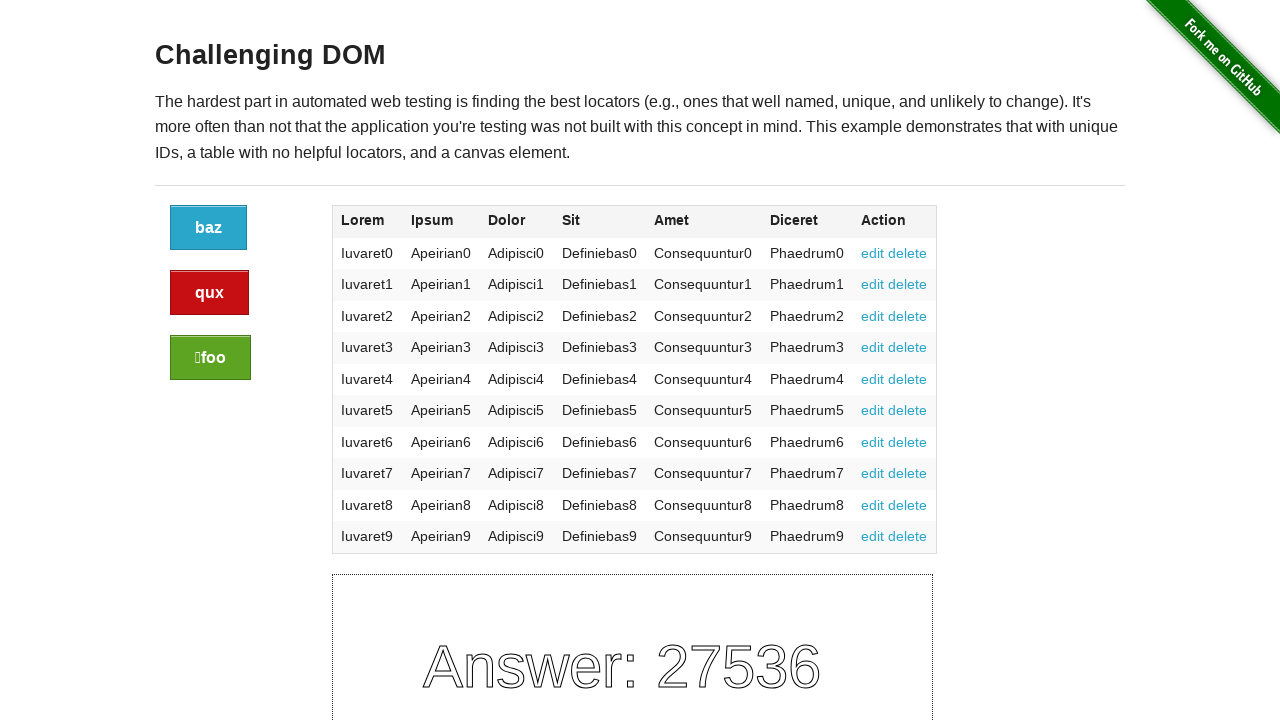

Verified second table header text is 'Ipsum'
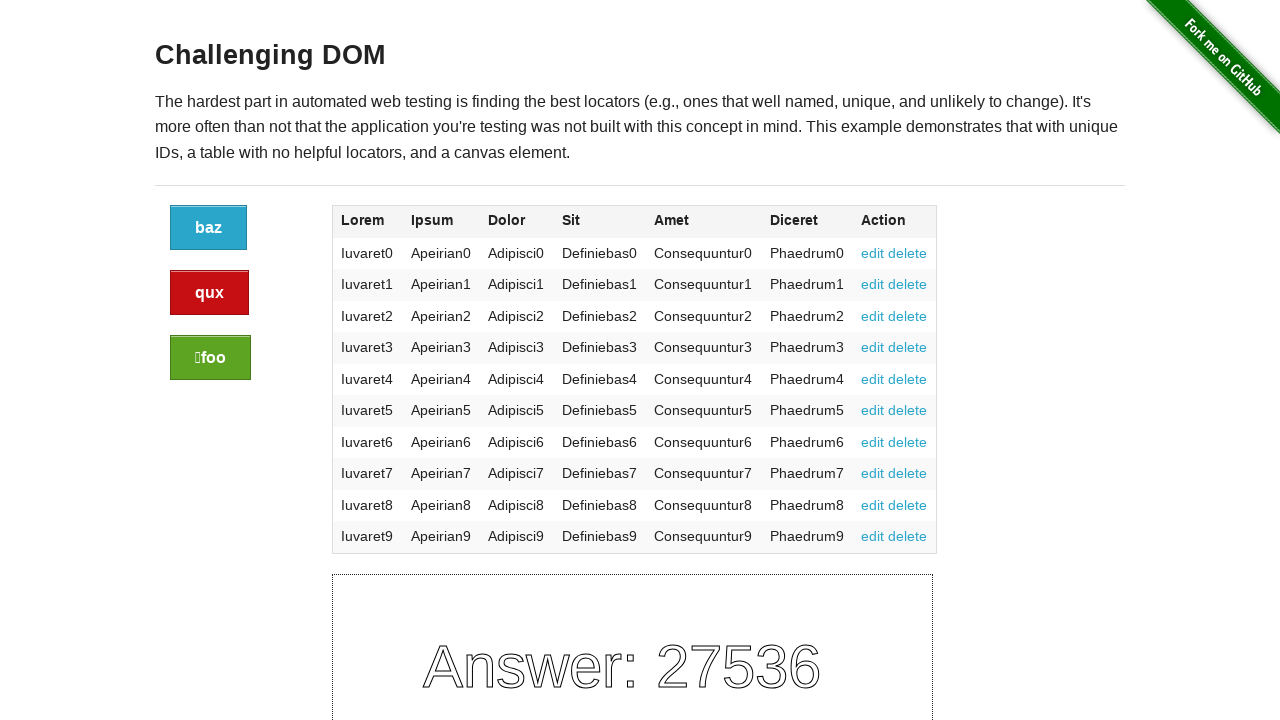

Clicked the button to trigger page refresh at (208, 228) on xpath=//div[@class="large-2 columns"]/a[@class="button"]
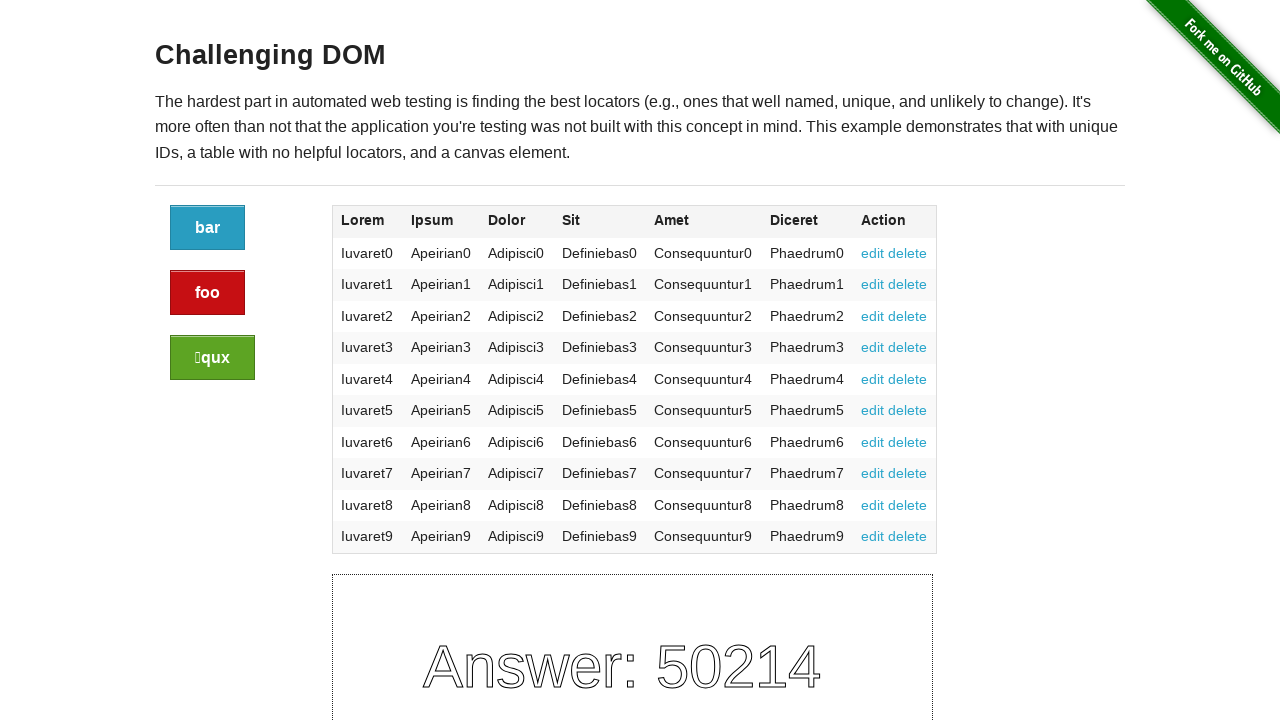

Verified second table header text remains 'Ipsum' after button click
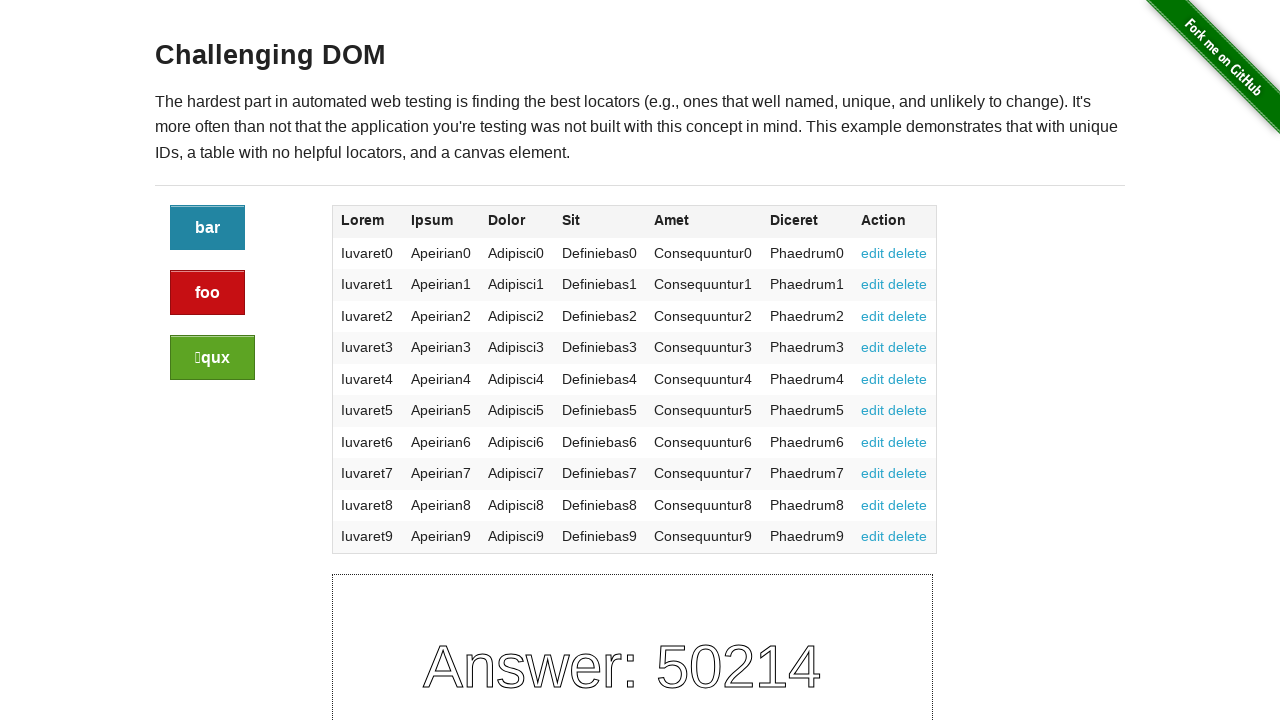

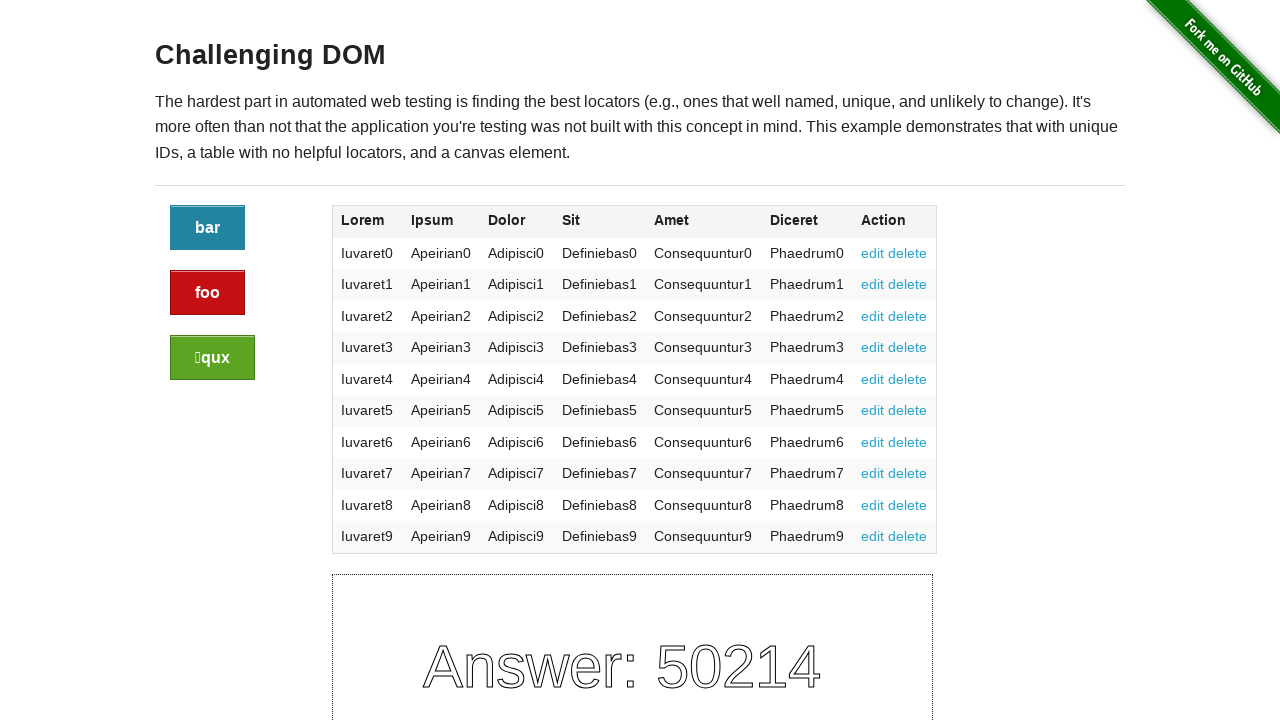